Fills a text field and selects an option from a dropdown menu on a testing blog page

Starting URL: http://only-testing-blog.blogspot.in/2014/01/textbox.html

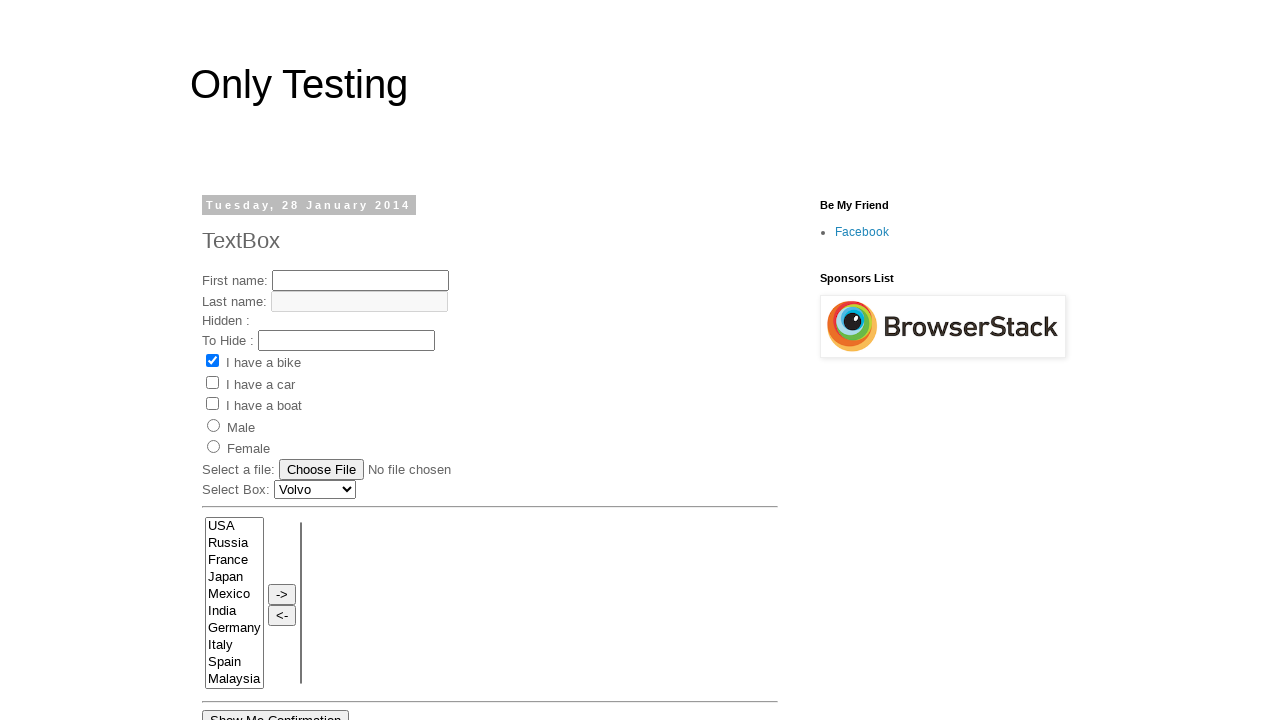

Filled text field with 'ATSMUNNA' on //*[@id='text1']
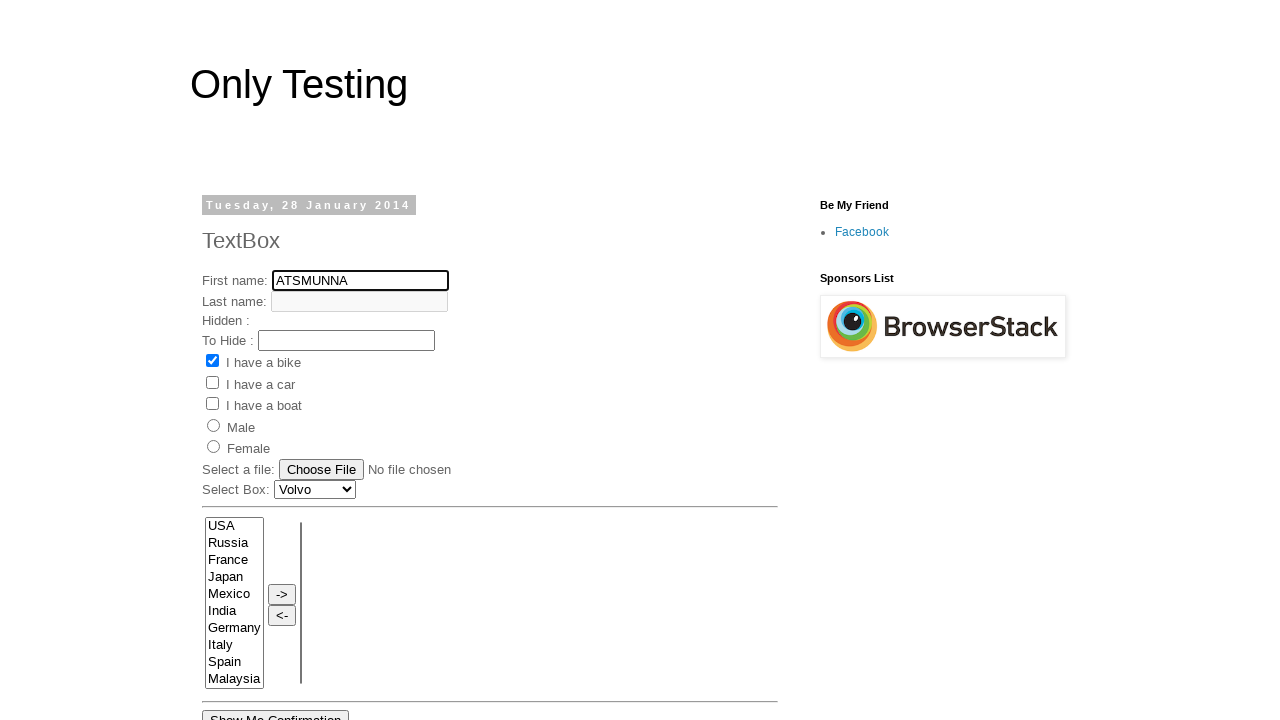

Selected option at index 4 from dropdown menu on //*[@id='Carlist']
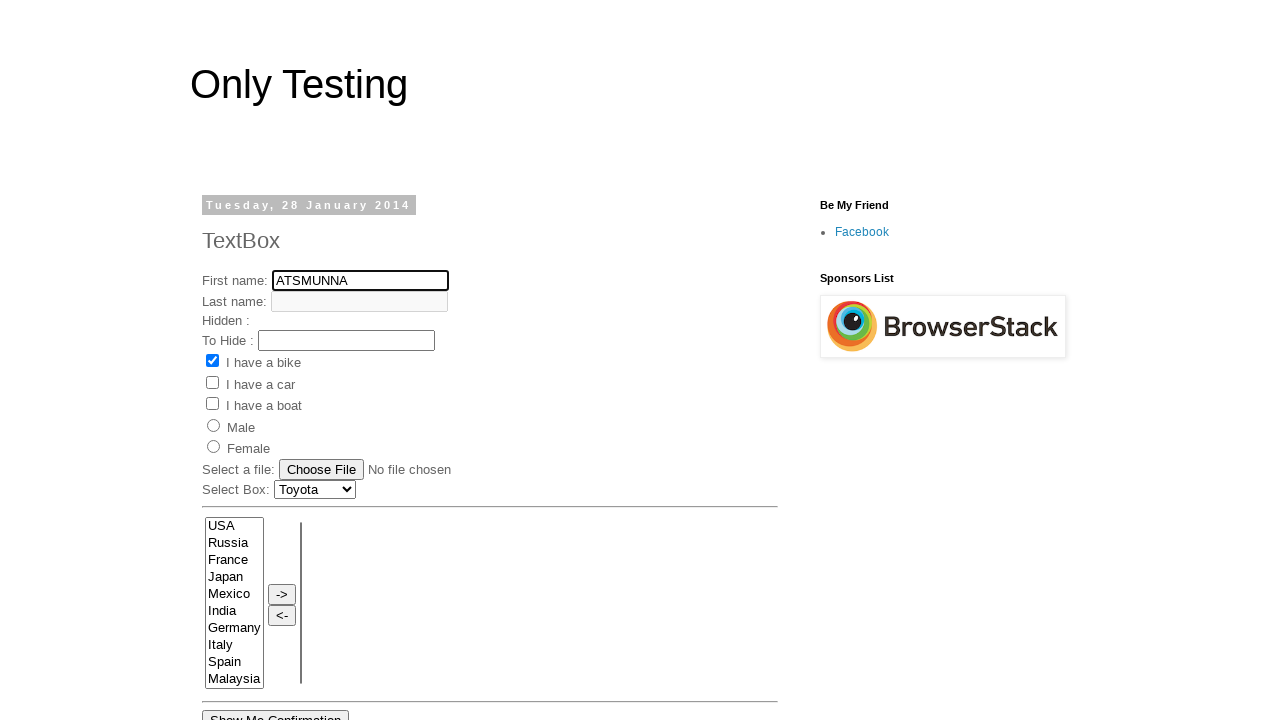

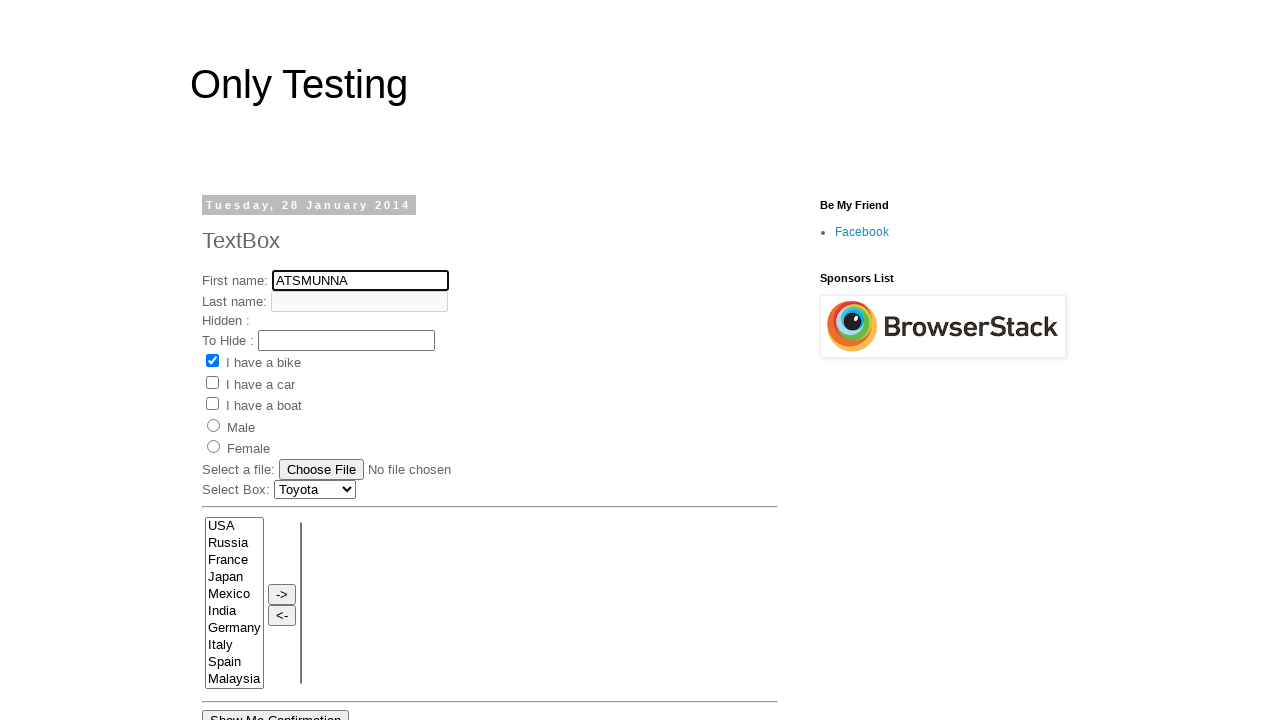